Tests navigation to Browse Languages menu, selects M category, and verifies MySQL appears in the language list

Starting URL: http://www.99-bottles-of-beer.net/

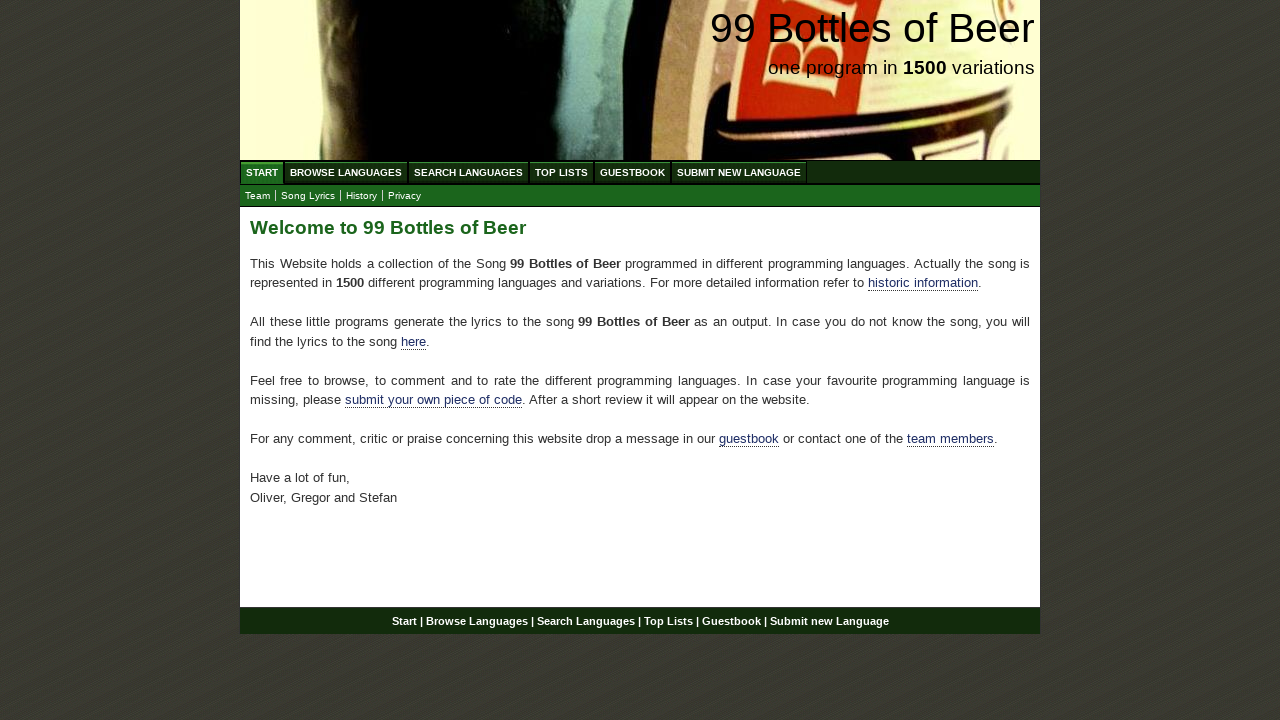

Clicked on Browse Languages menu at (346, 172) on xpath=/html/body/div/div[2]/ul[1]/li[2]/a
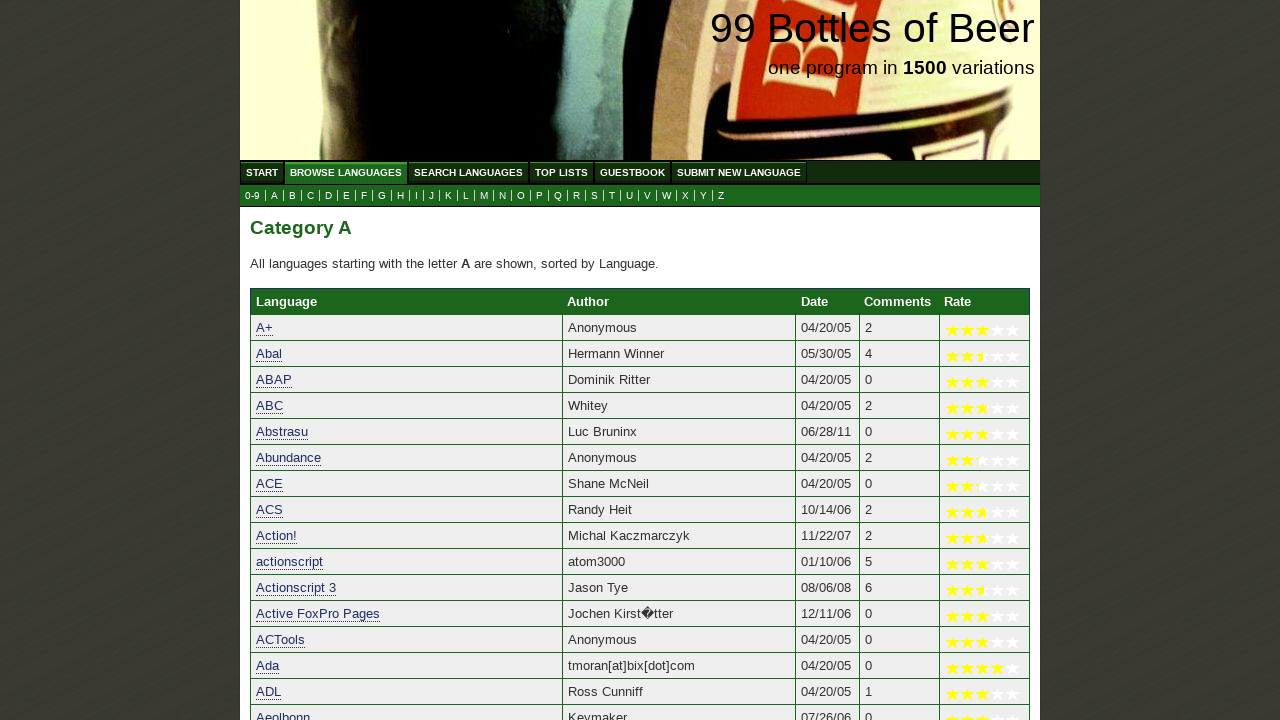

Clicked on M category submenu at (484, 196) on xpath=/html/body/div/div[2]/ul[2]/li[14]/a
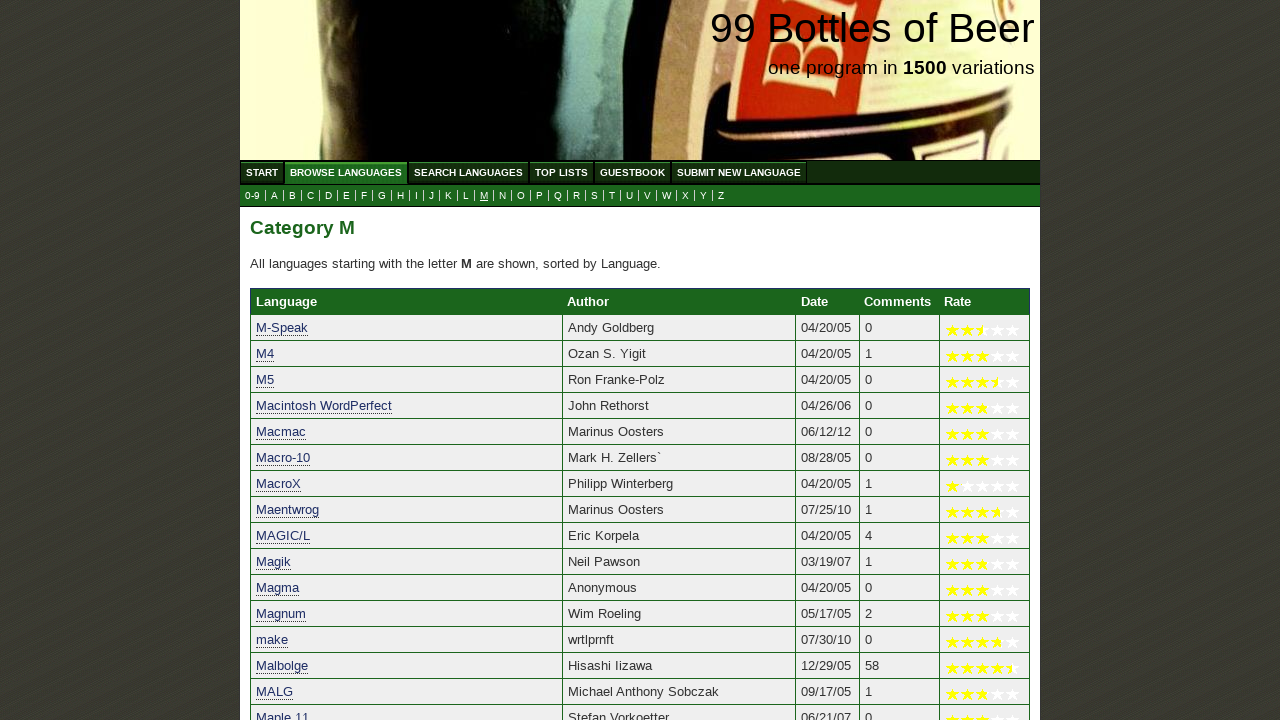

Verified MySQL entry exists in the language list at row 89
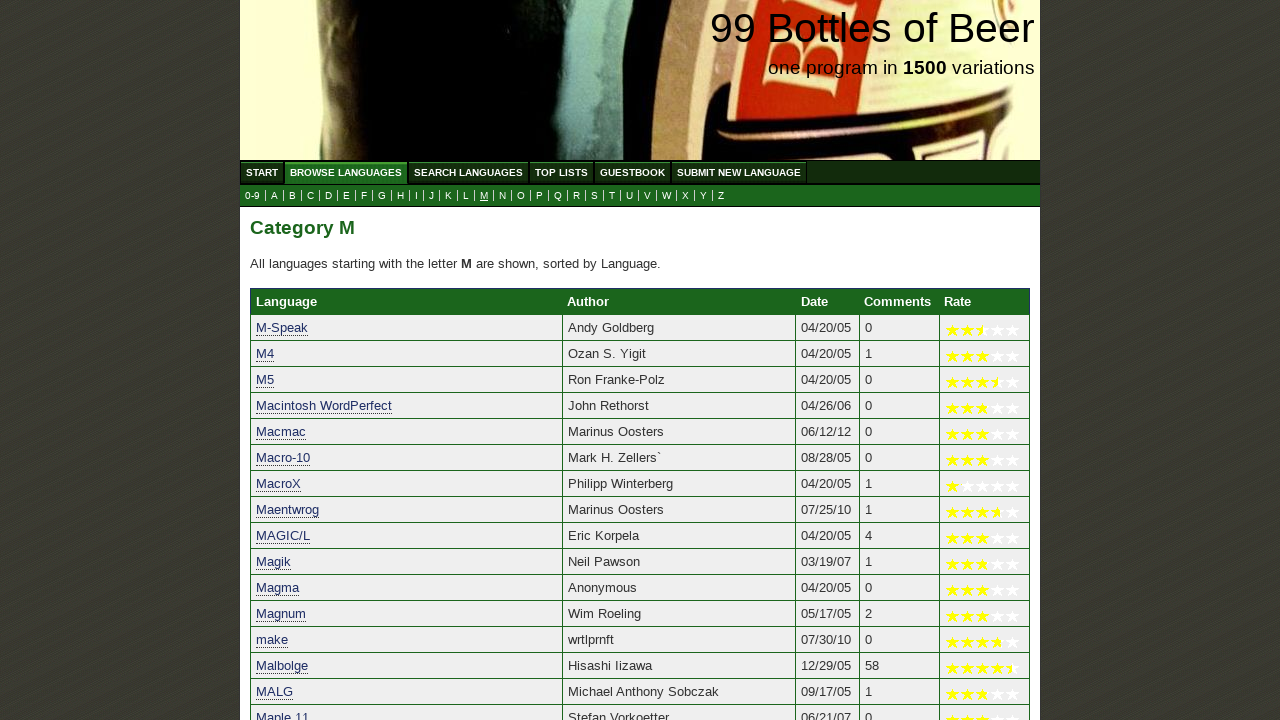

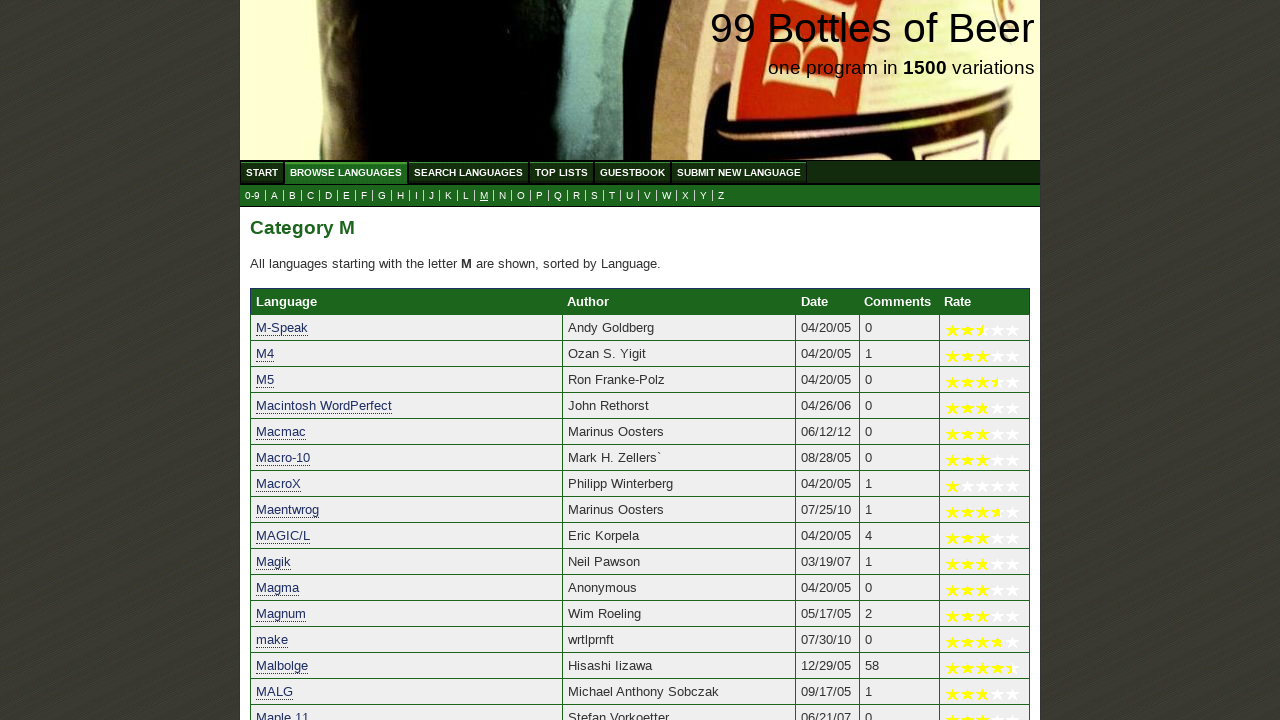